Tests the train search functionality on eRail.in by entering source and destination stations (Bhopal Jn to Bangalore East) and submitting the search form

Starting URL: https://erail.in/

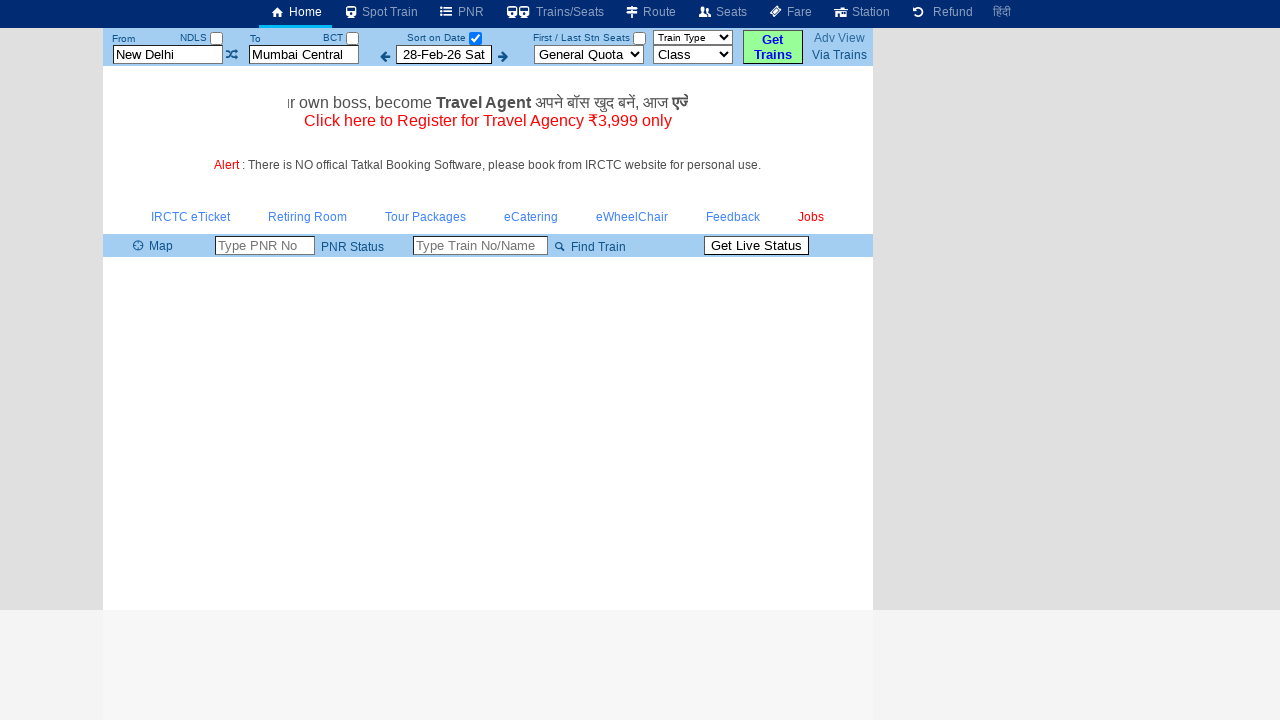

Cleared the source station field on #txtStationFrom
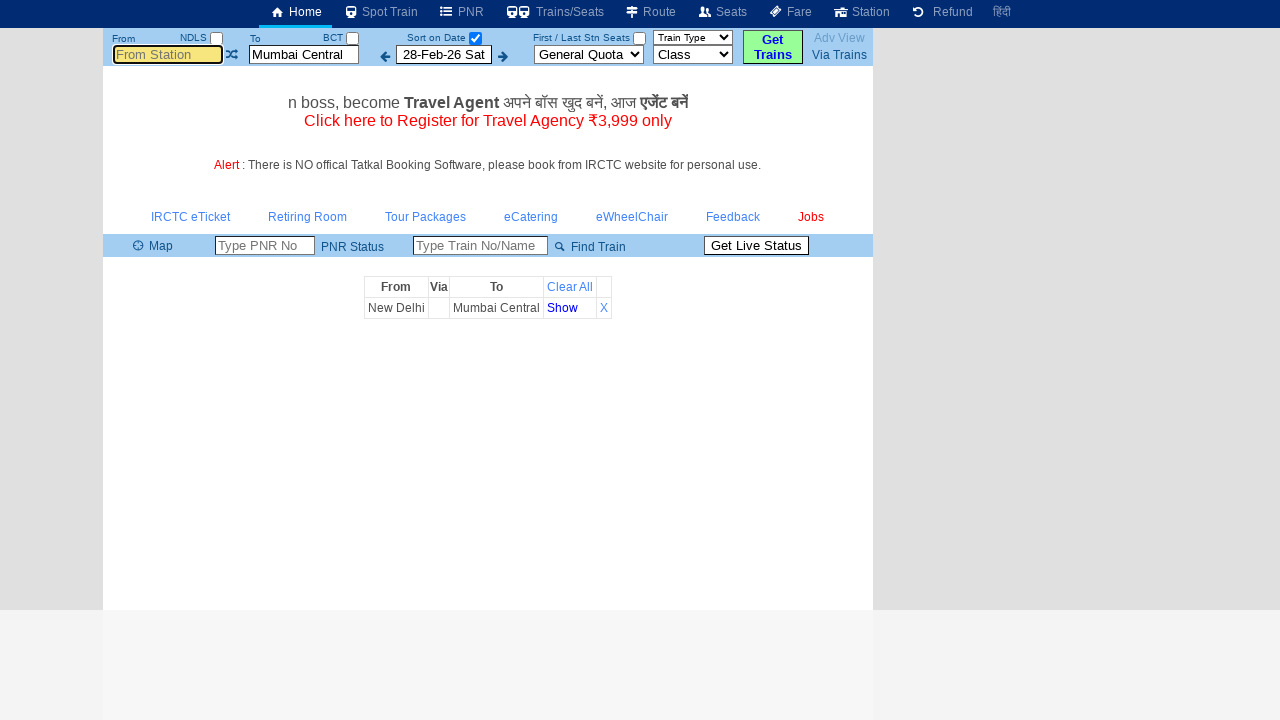

Filled source station field with 'BhopalJn' on #txtStationFrom
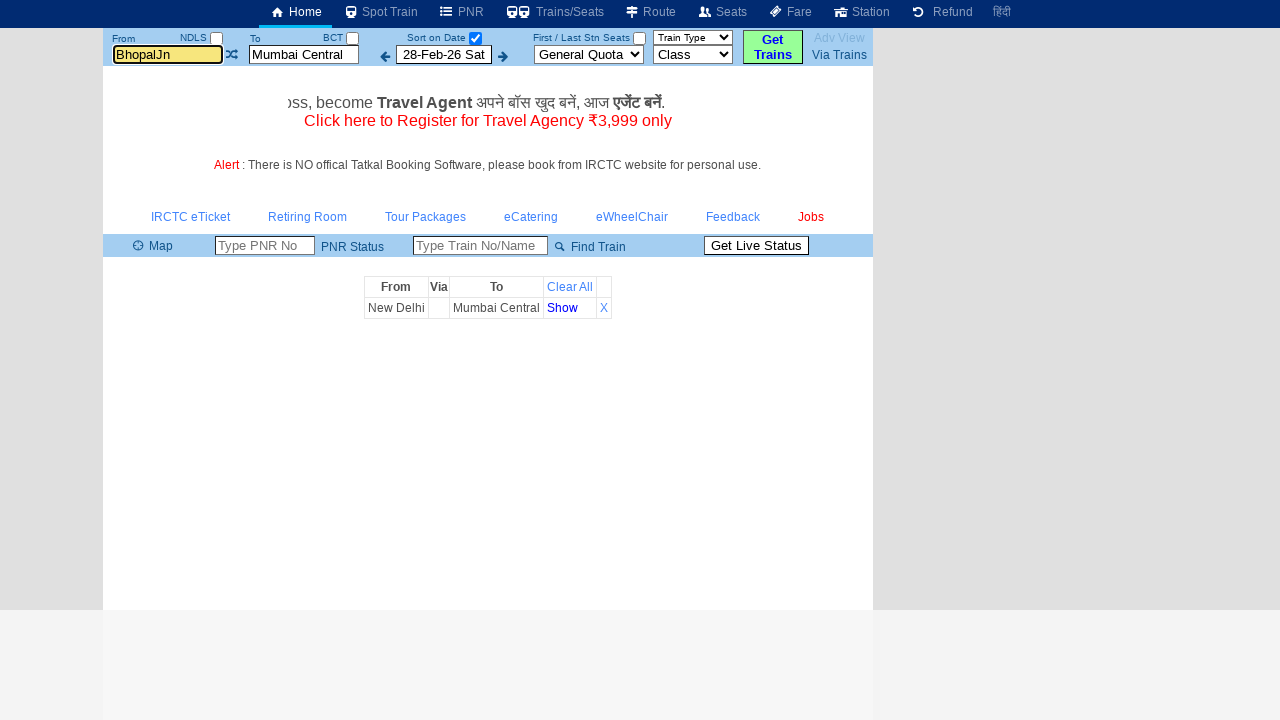

Pressed Enter to confirm source station selection on #txtStationFrom
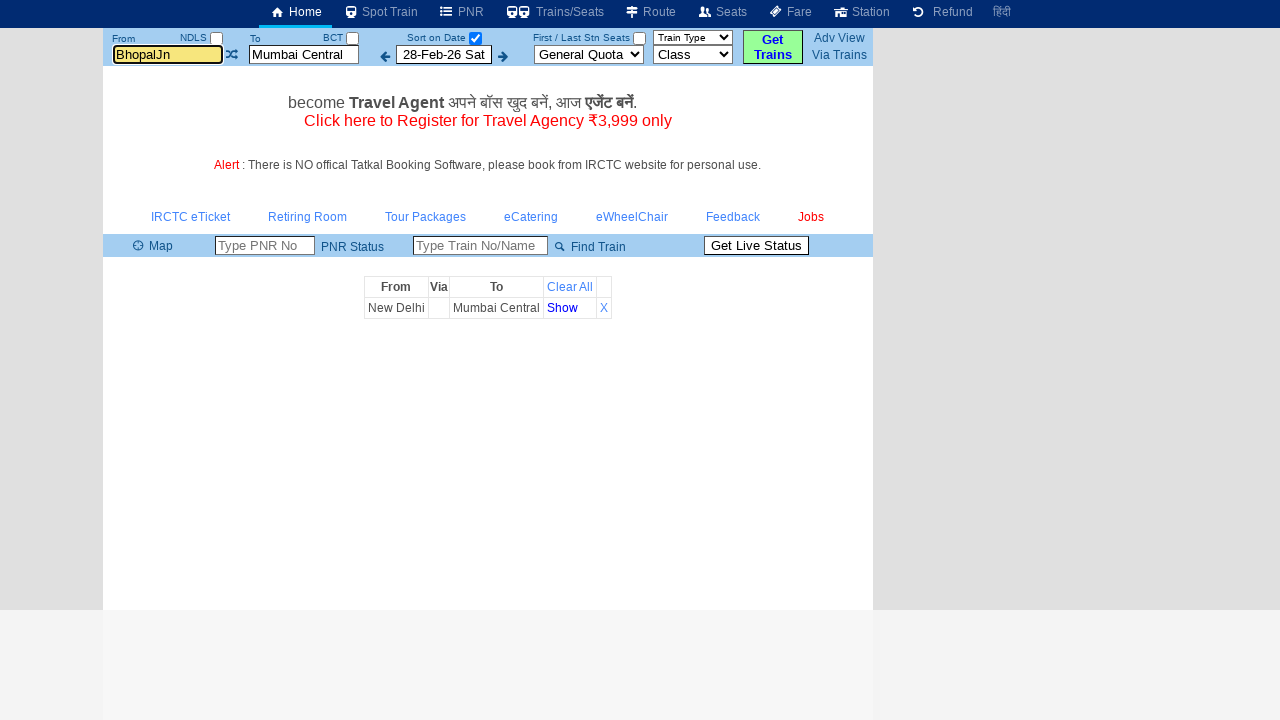

Cleared the destination station field on #txtStationTo
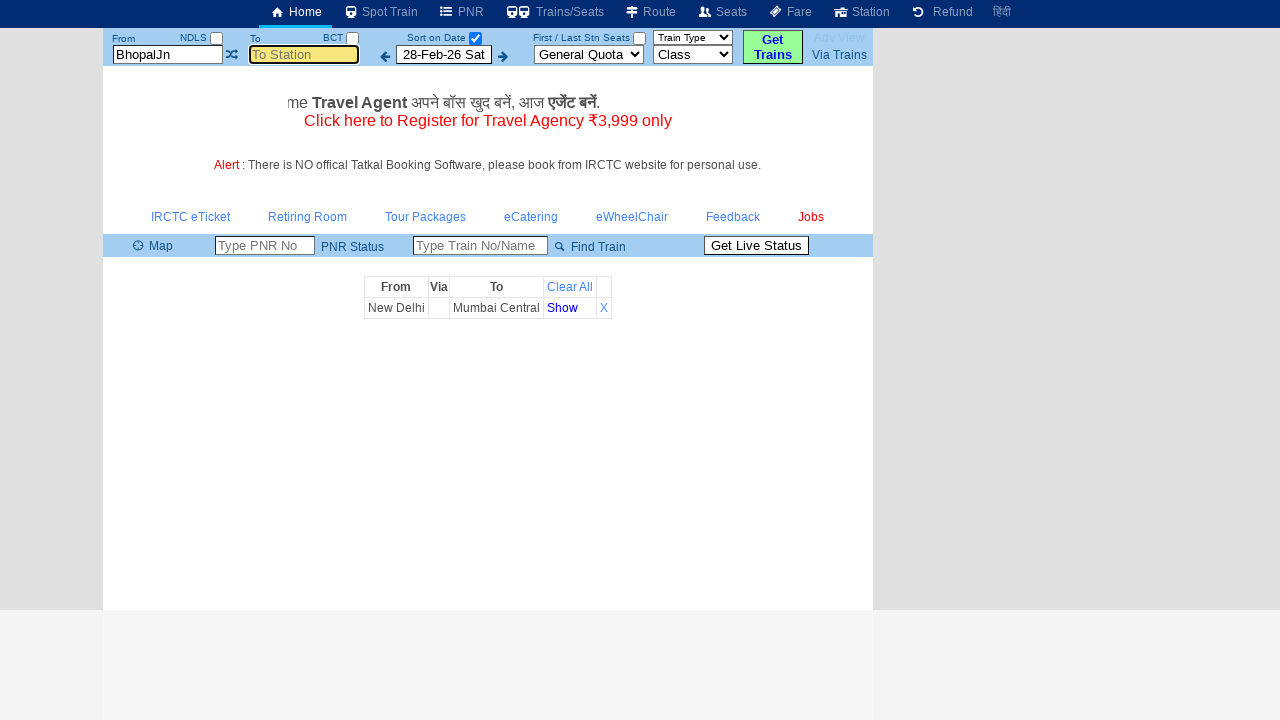

Filled destination station field with 'Bangalore East' on #txtStationTo
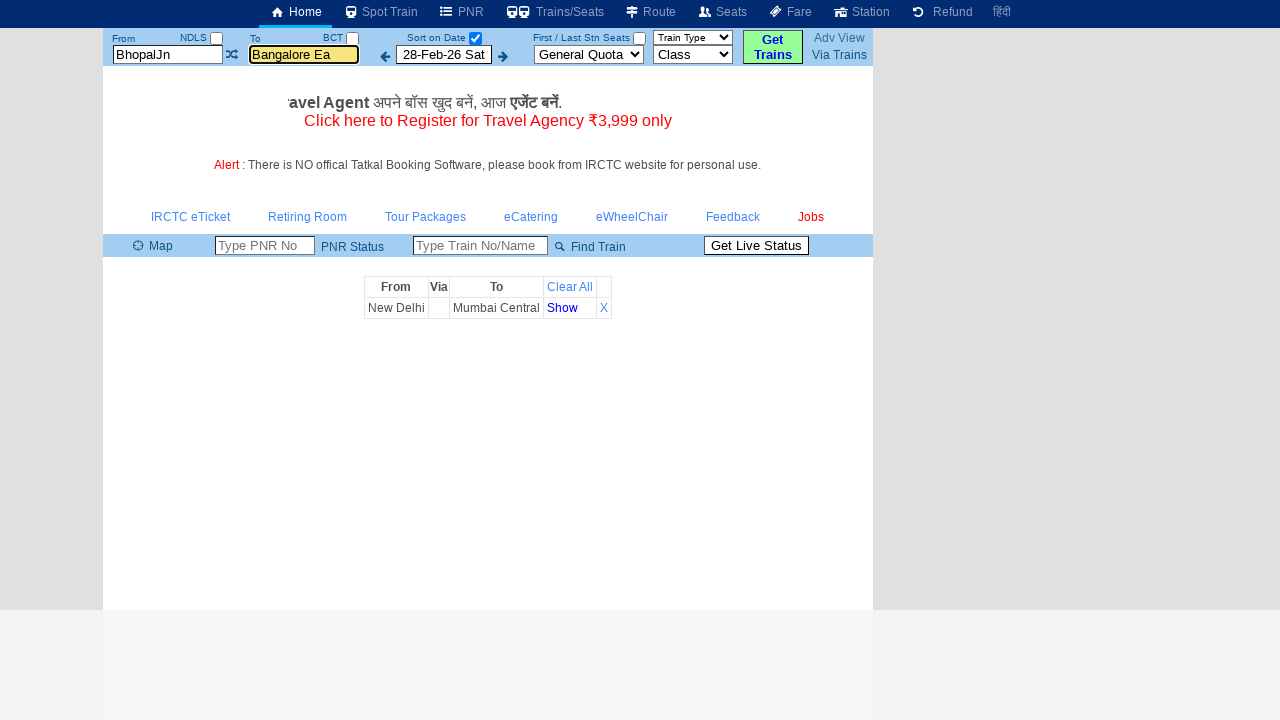

Pressed Enter to confirm destination station selection on #txtStationTo
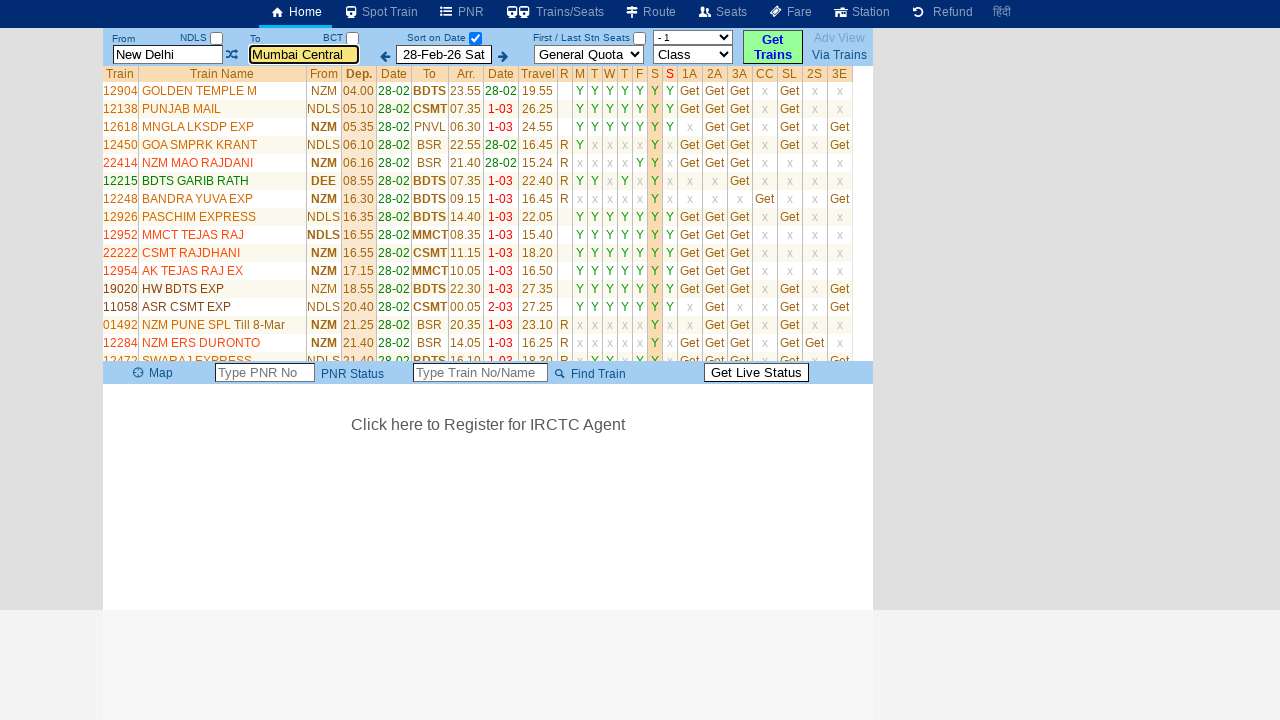

Clicked search button to find trains from Bhopal Jn to Bangalore East at (773, 47) on #buttonFromTo
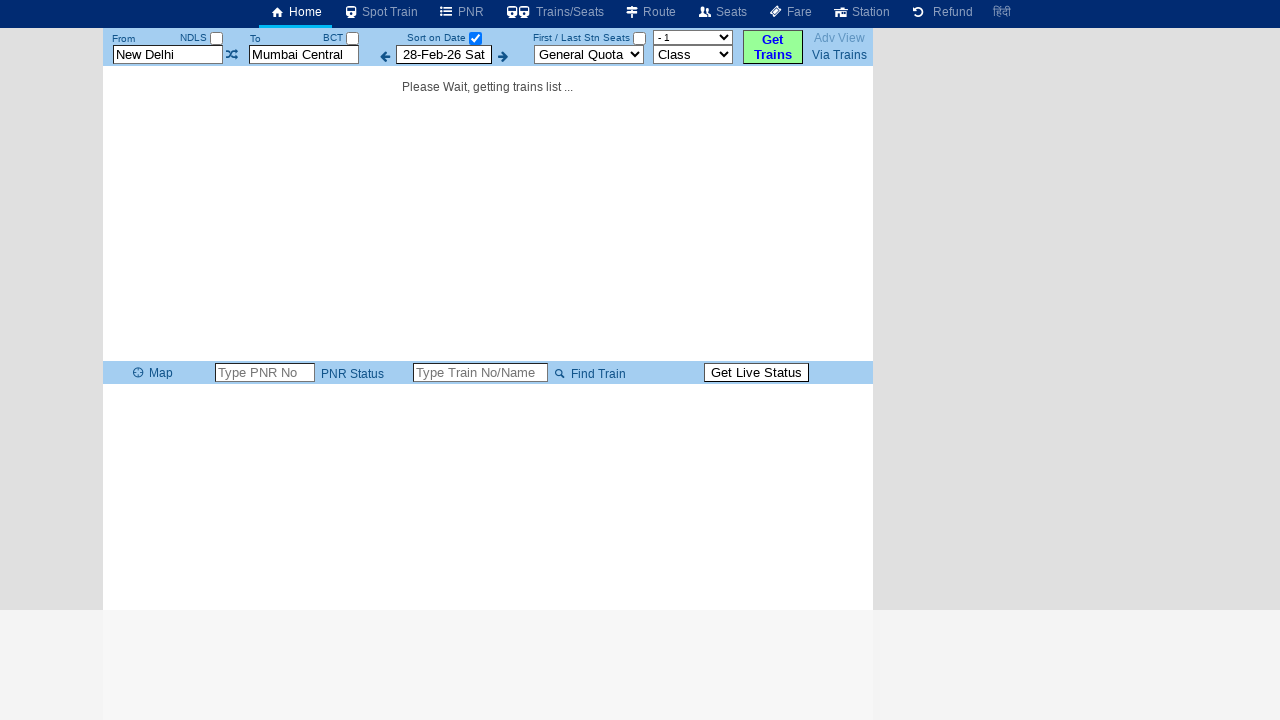

Train search results loaded successfully
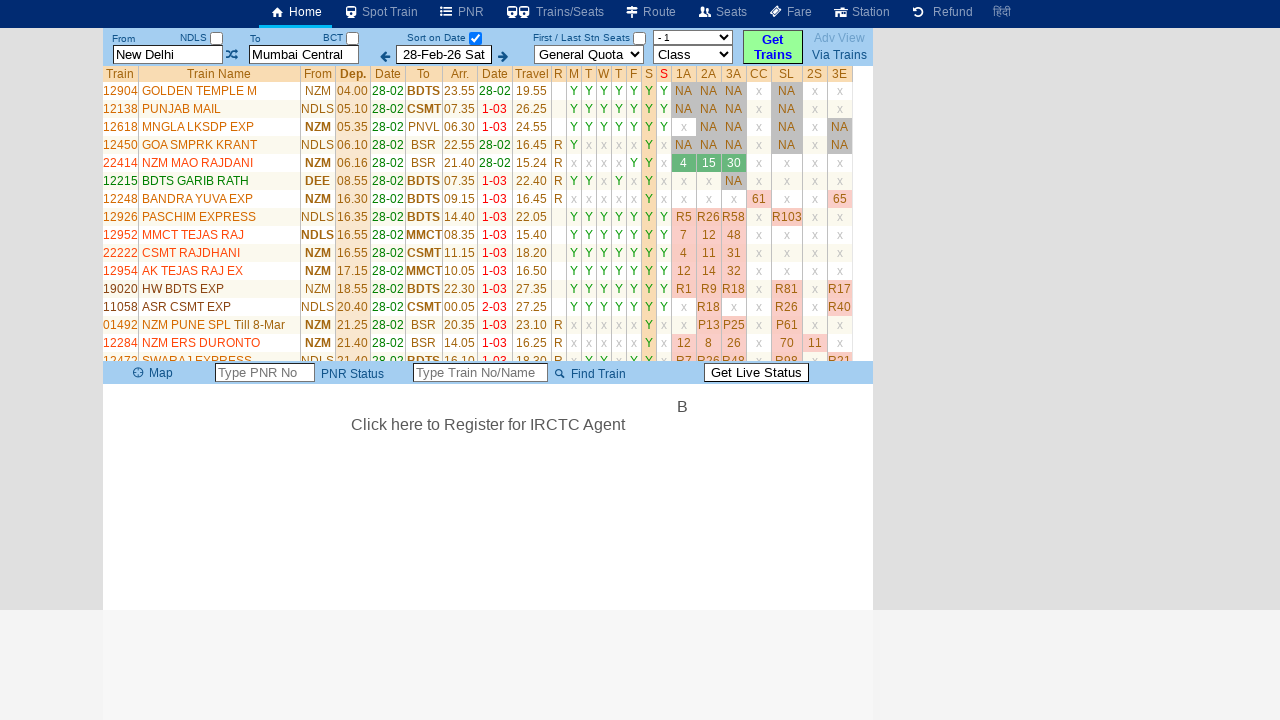

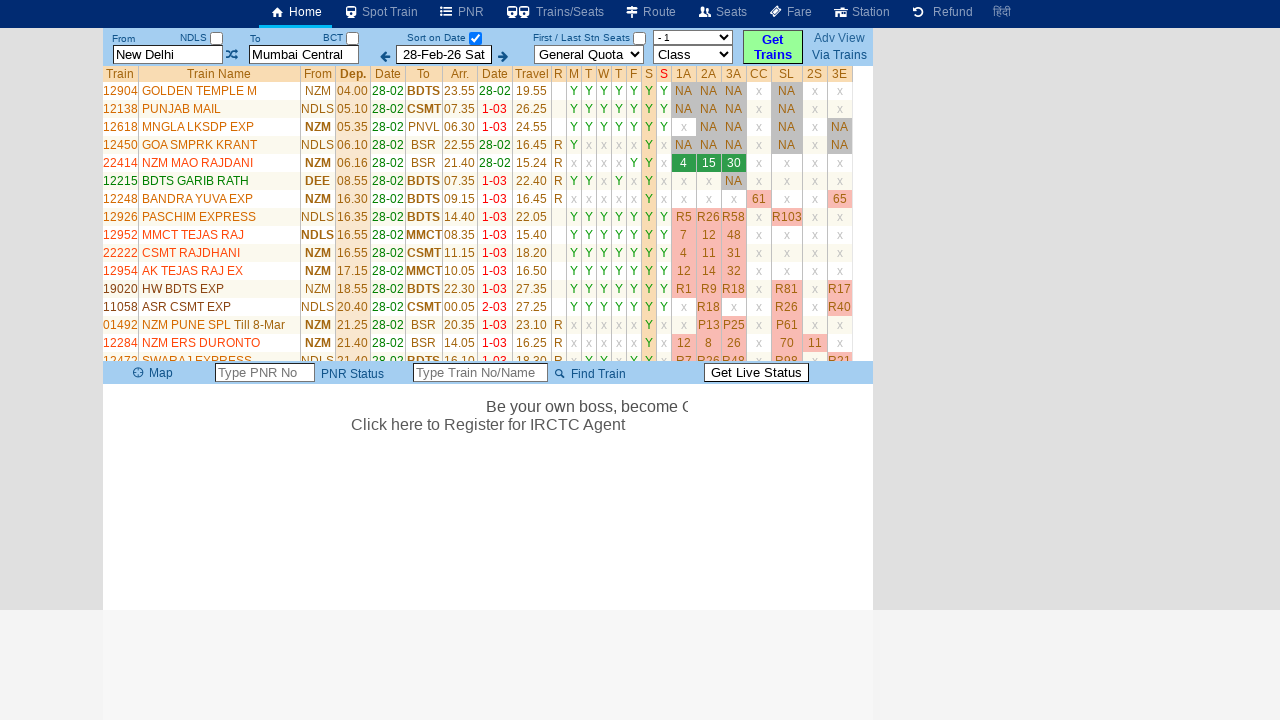